Tests locating an element by ID attribute on a practice form and filling in a first name field with a sample value.

Starting URL: https://demoqa.com/automation-practice-form

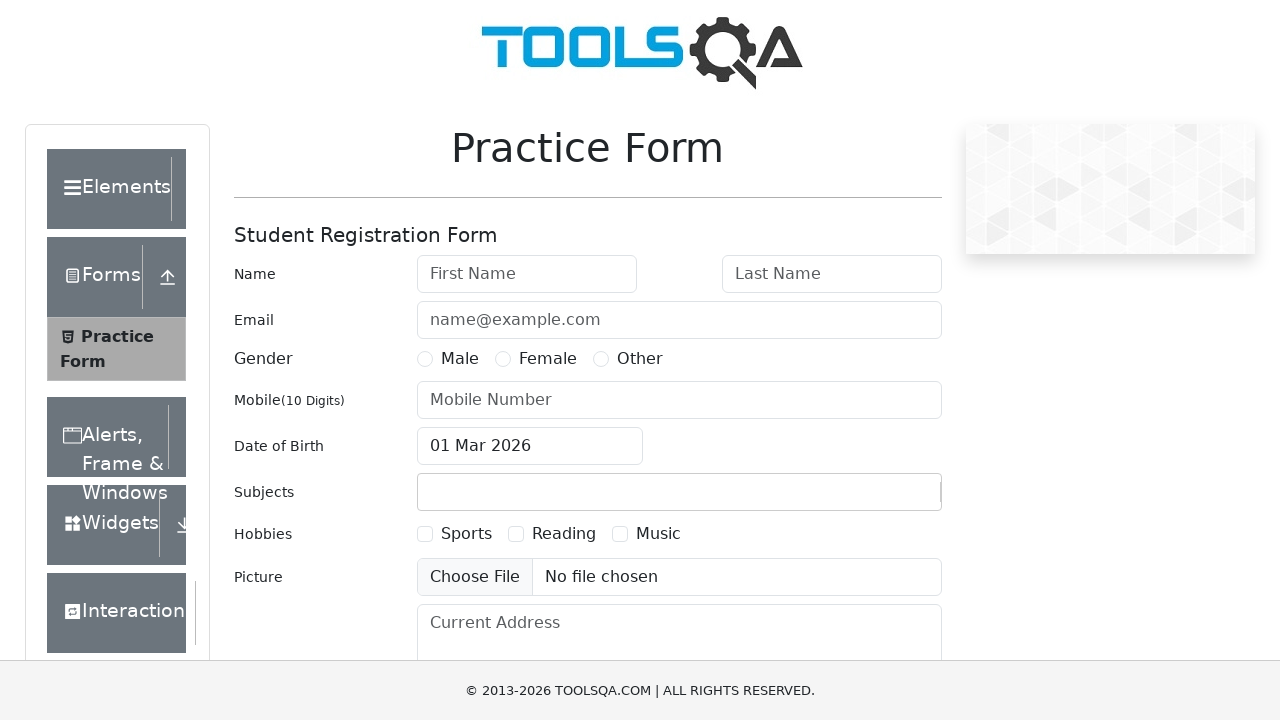

Waited for page to fully load
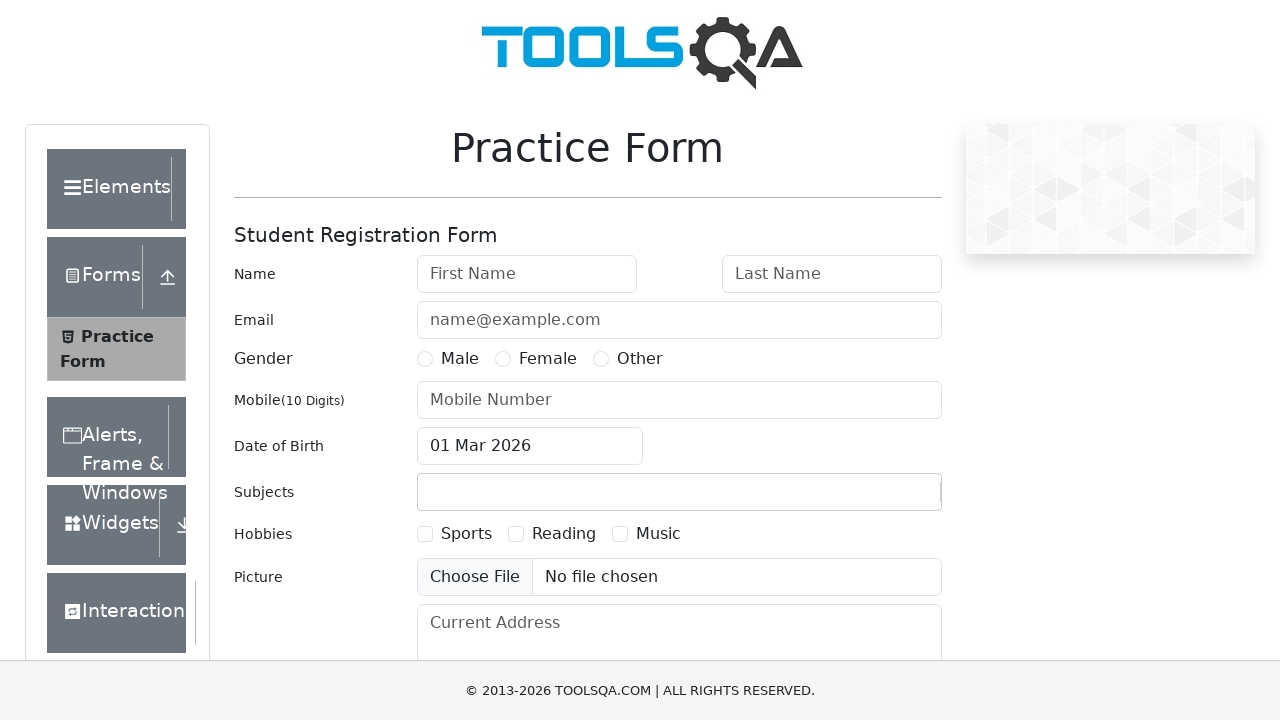

Filled first name field with 'Ebrahim Hossain' on #firstName
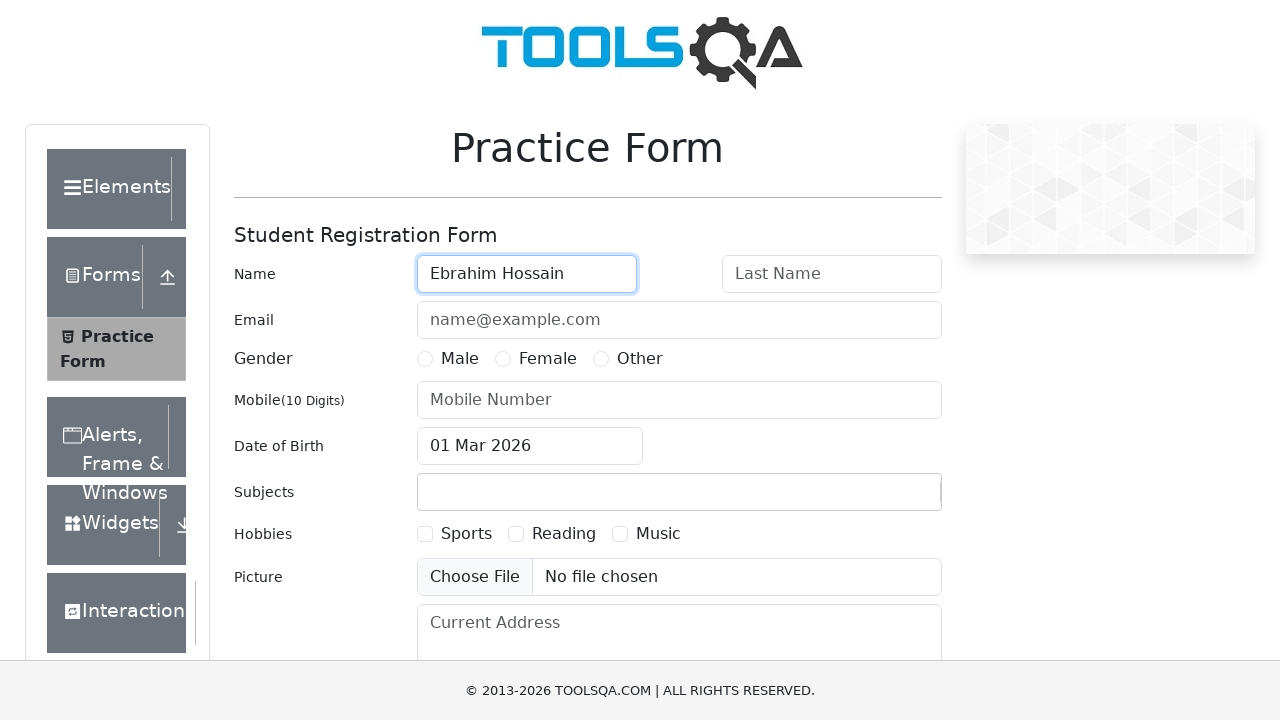

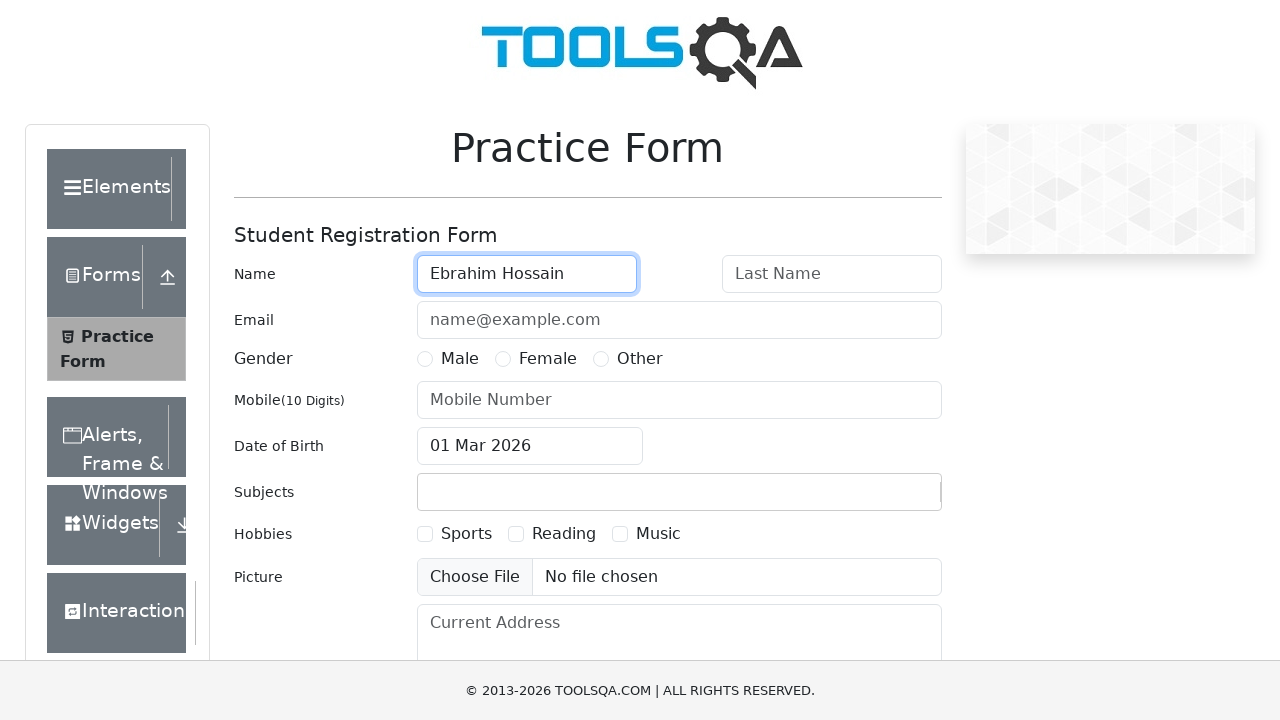